Navigates to the Frames page and switches to the header frame to verify the page title

Starting URL: https://bonigarcia.dev/selenium-webdriver-java/

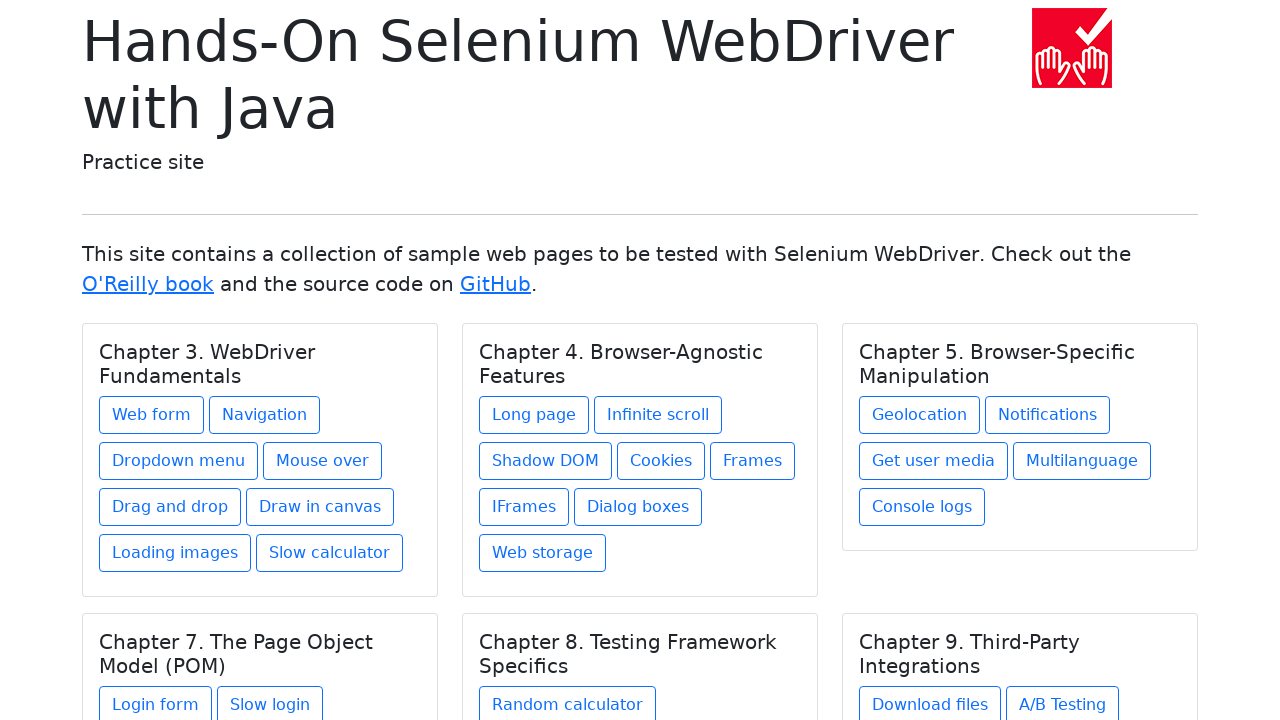

Clicked on the Frames link under Chapter 4 at (752, 461) on xpath=//h5[text()='Chapter 4. Browser-Agnostic Features']/../a[@href='frames.htm
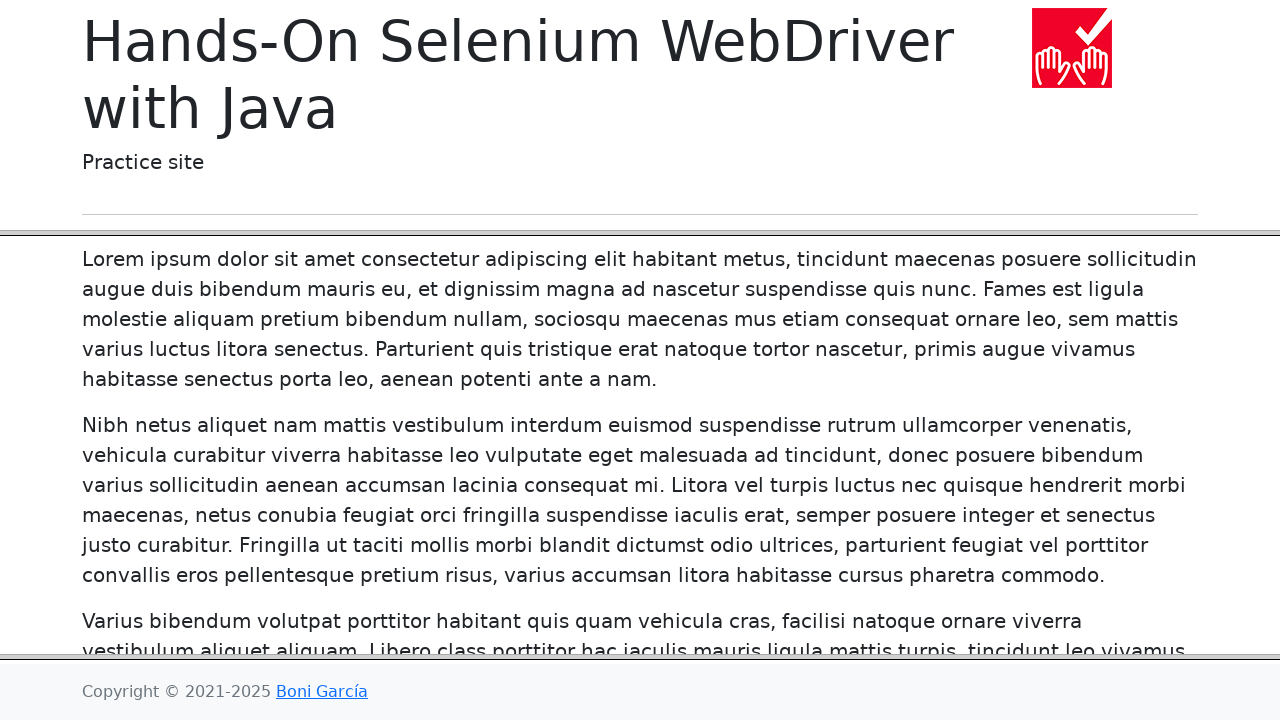

Located the frame-header iframe
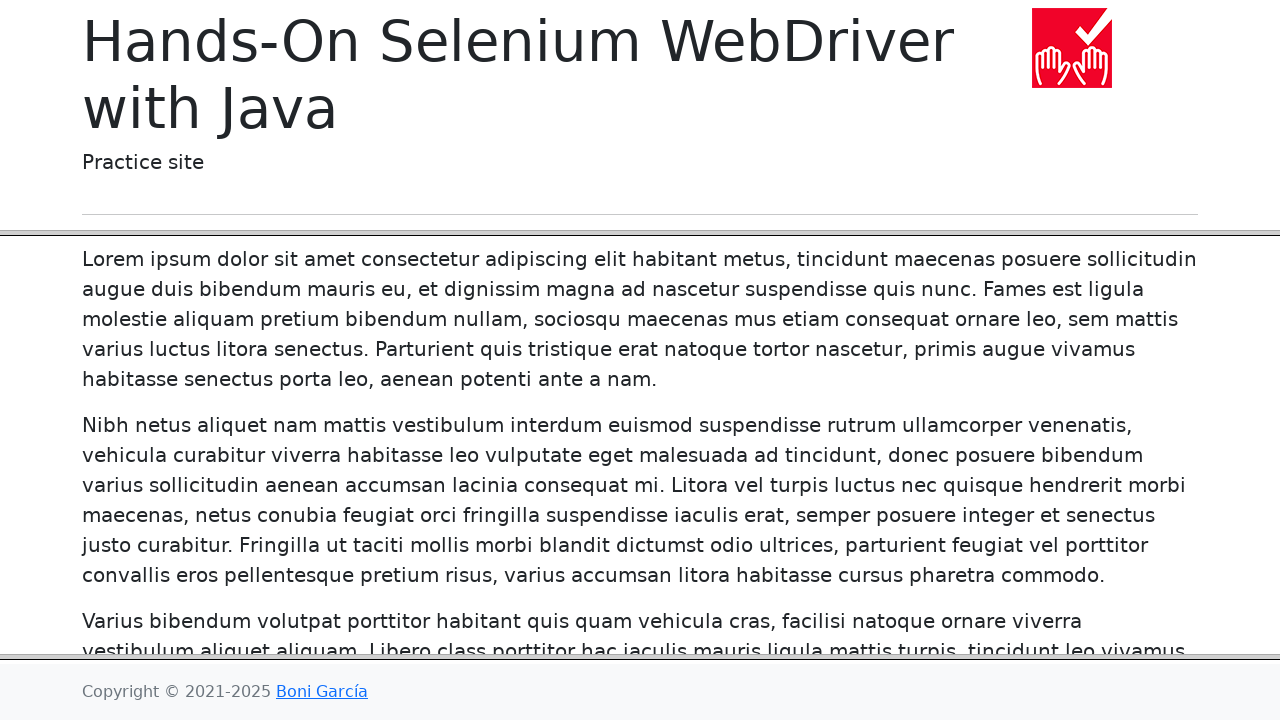

Verified the 'Frames' title is present in the header frame
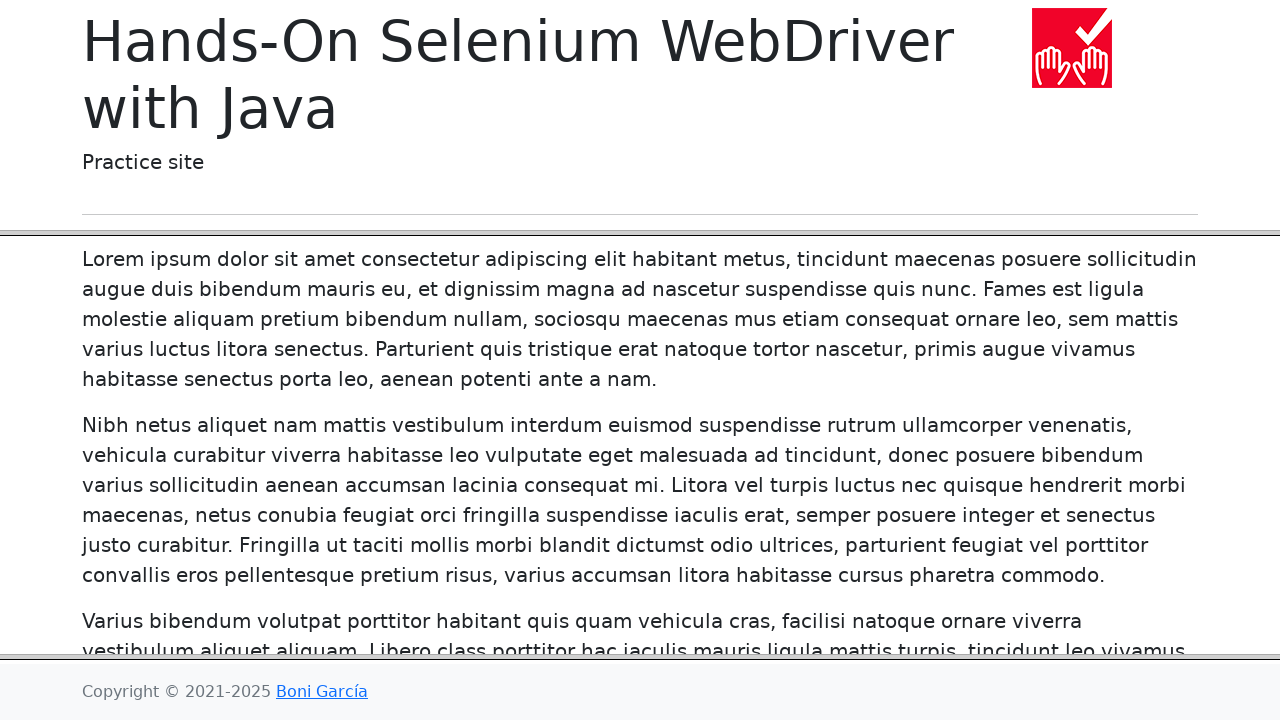

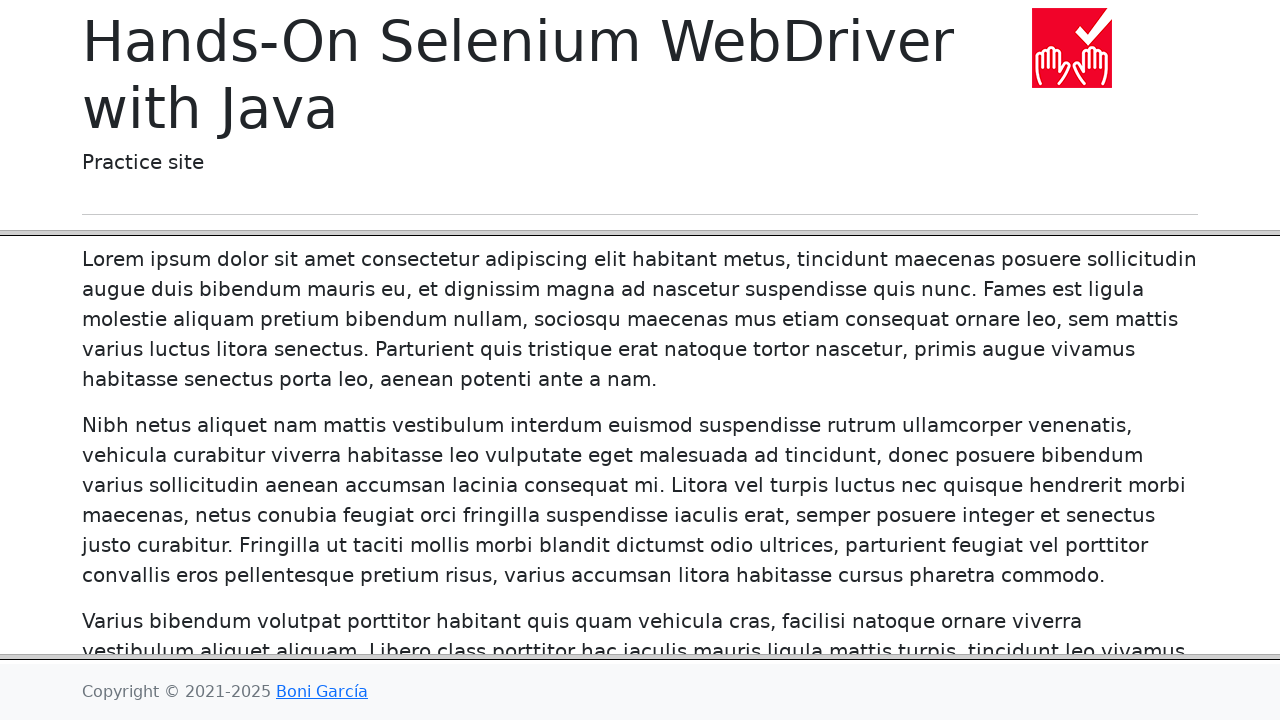